Tests the user registration form on ParaBank demo site by filling in all required fields (personal info, address, contact details, and account credentials) and submitting the registration.

Starting URL: https://parabank.parasoft.com/parabank/register.htm

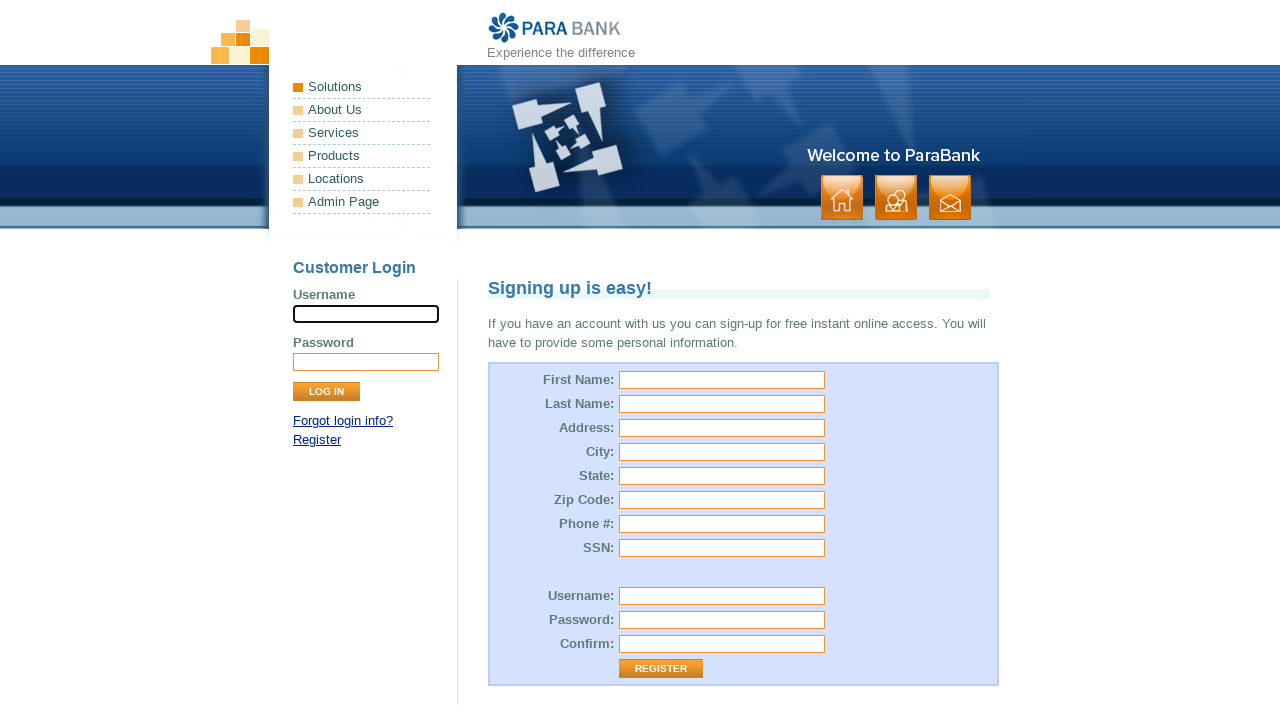

Filled first name field with 'Marcus' on input[name='customer.firstName']
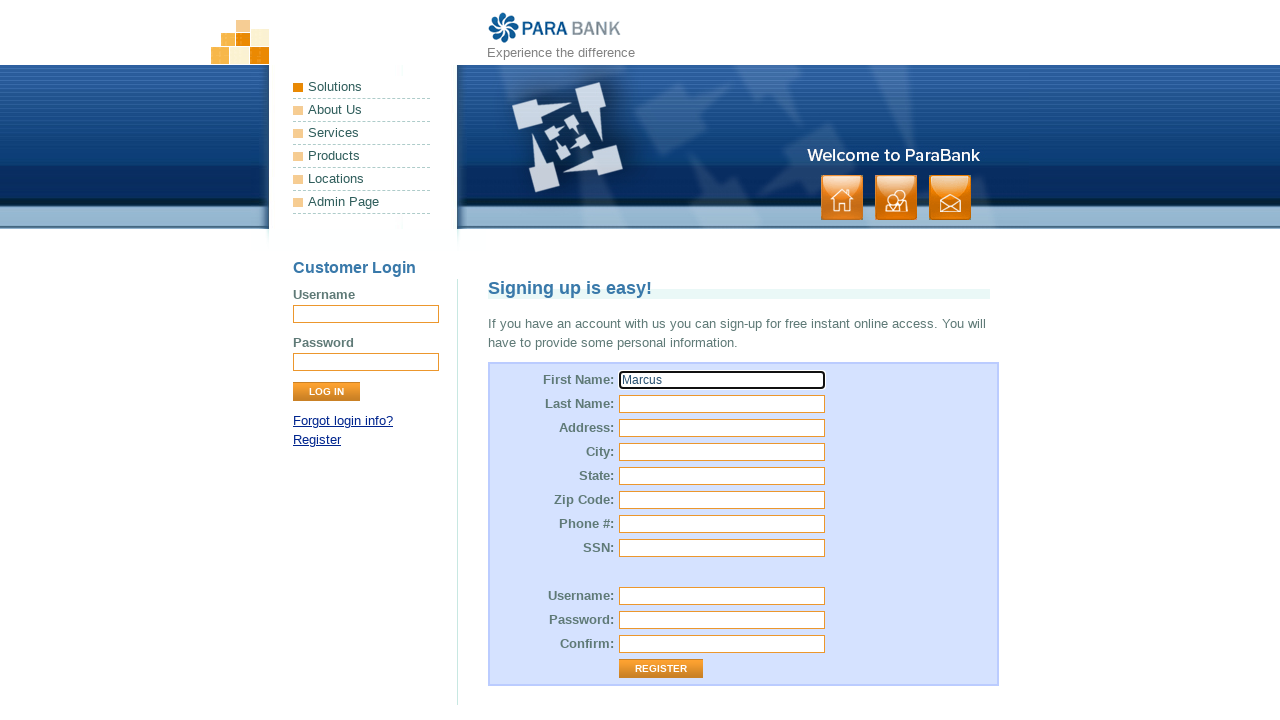

Filled last name field with 'Johnson' on input[name='customer.lastName']
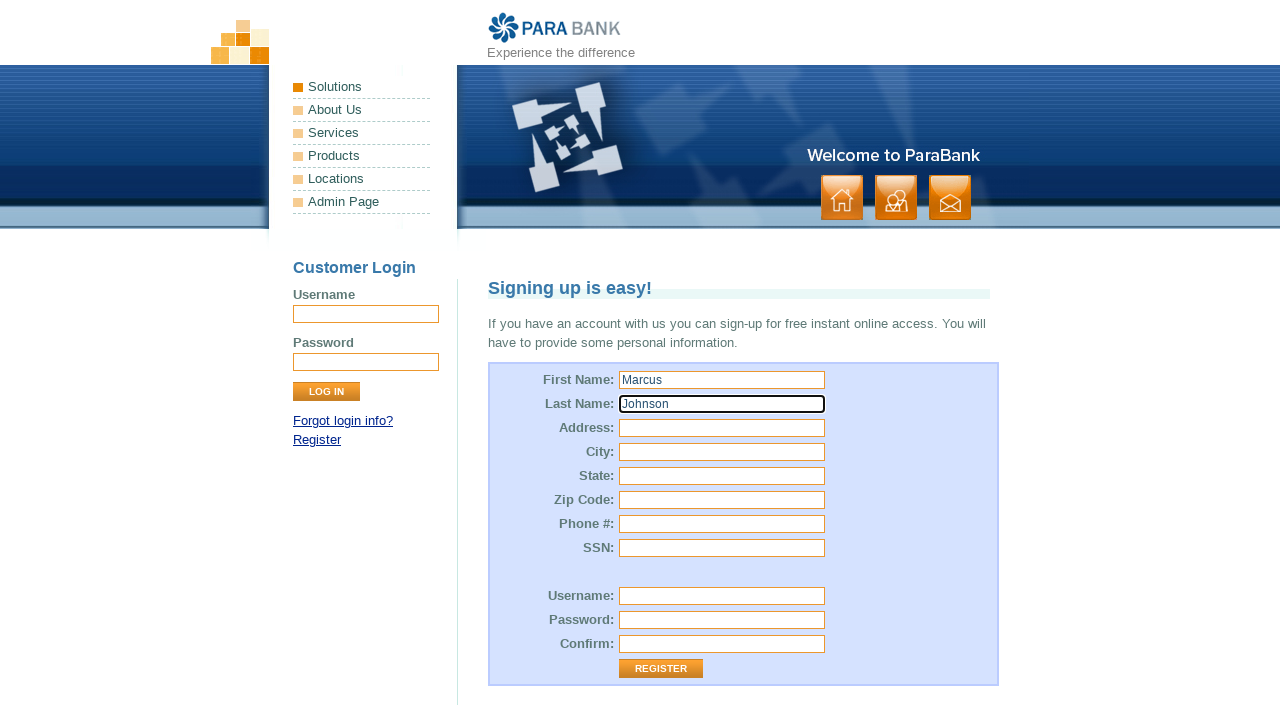

Filled street address with '456 Oak Avenue' on input[name='customer.address.street']
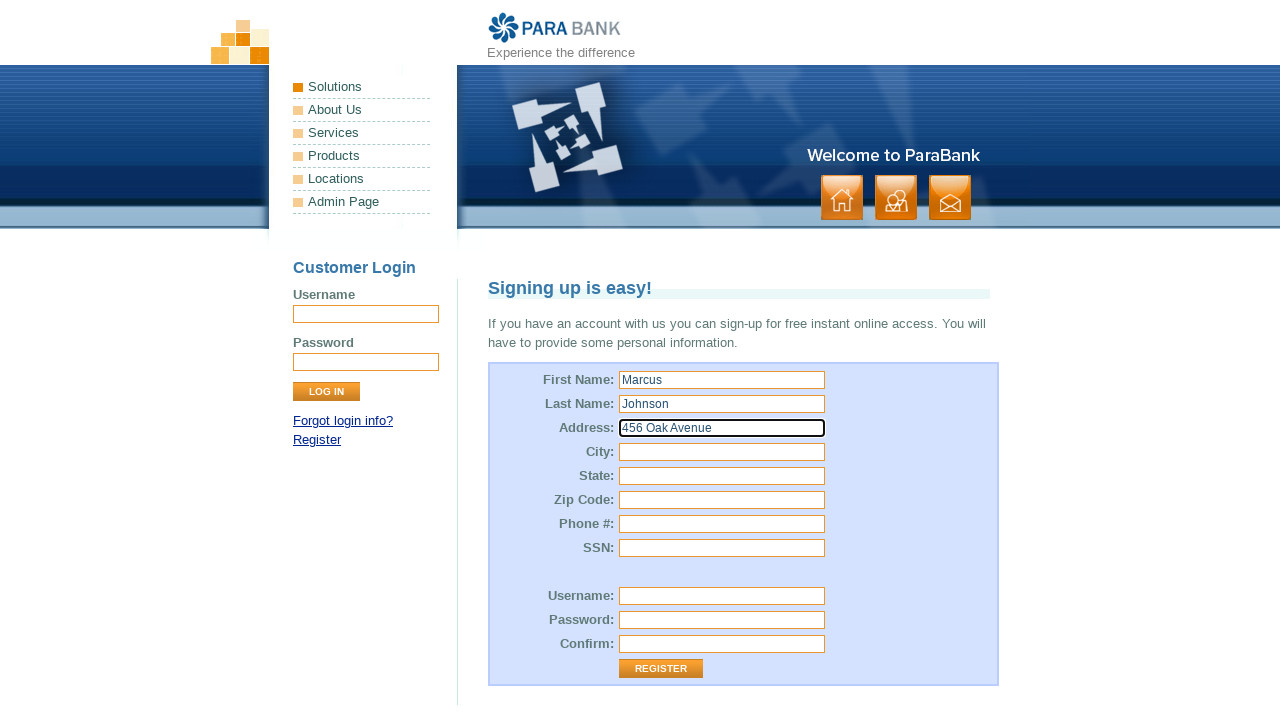

Filled city field with 'Springfield' on #customer\.address\.city
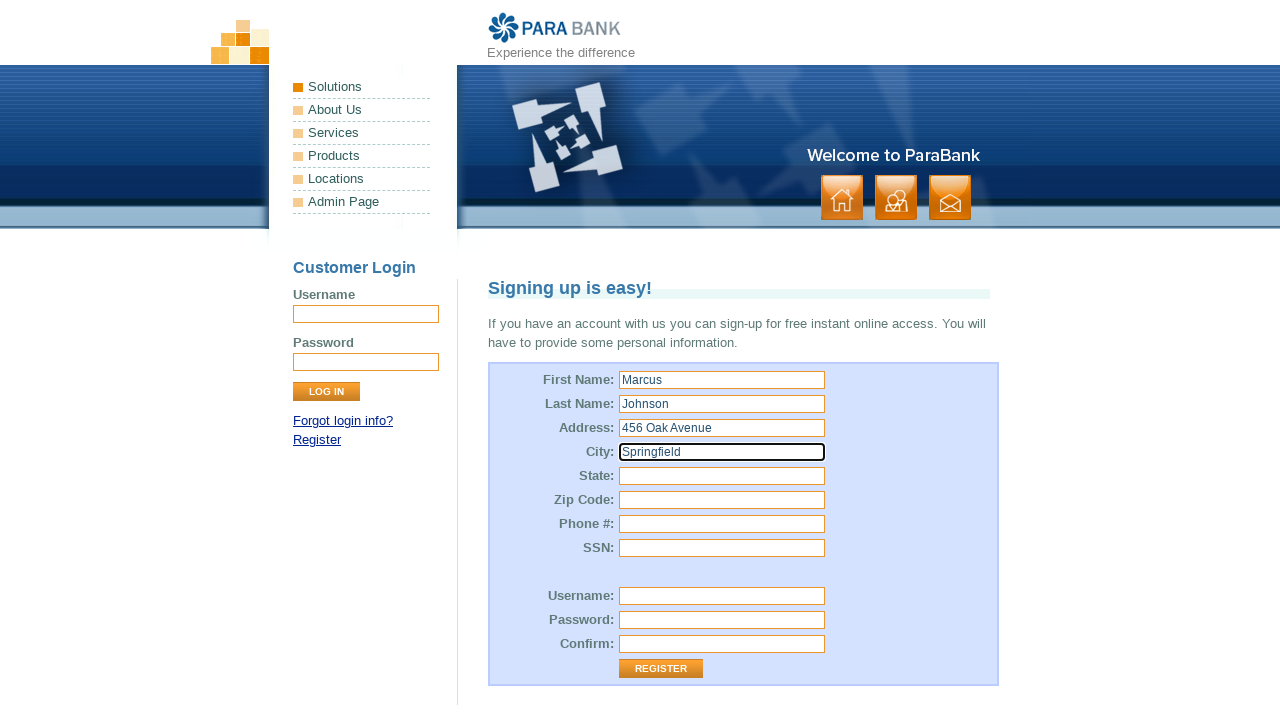

Filled state field with 'IL' on #customer\.address\.state
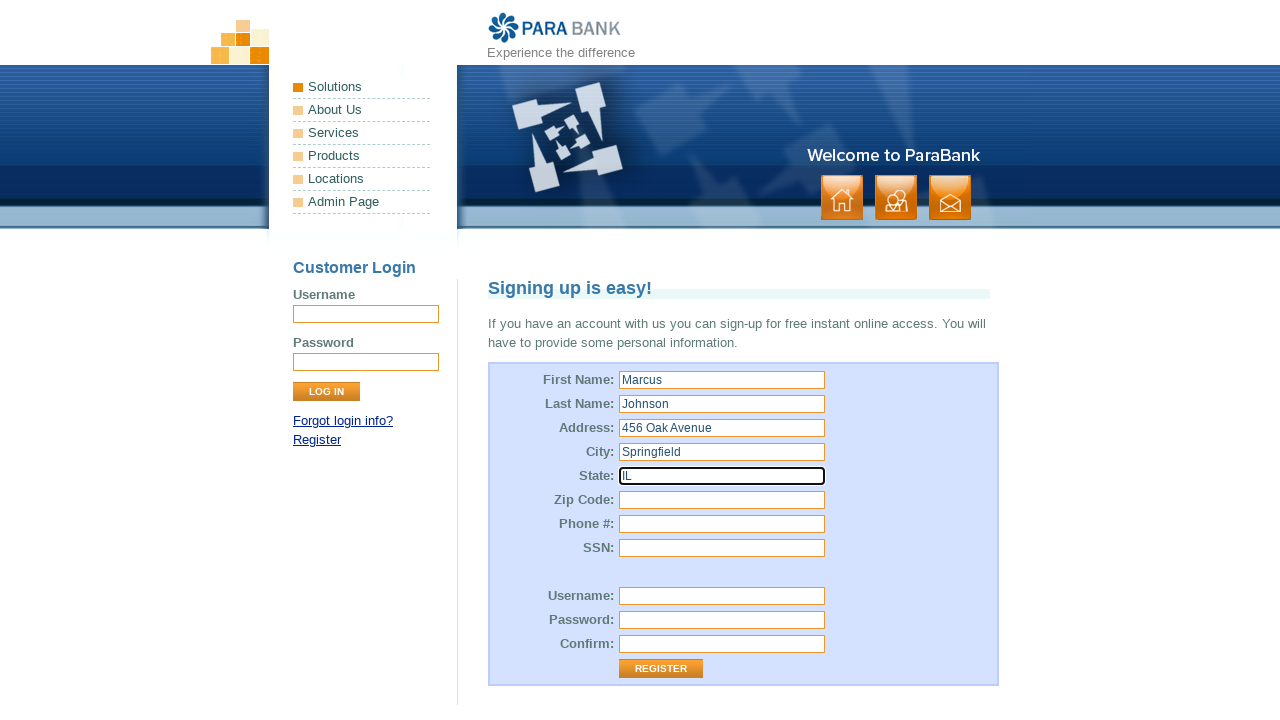

Filled zip code field with '62701' on input[name='customer.address.zipCode']
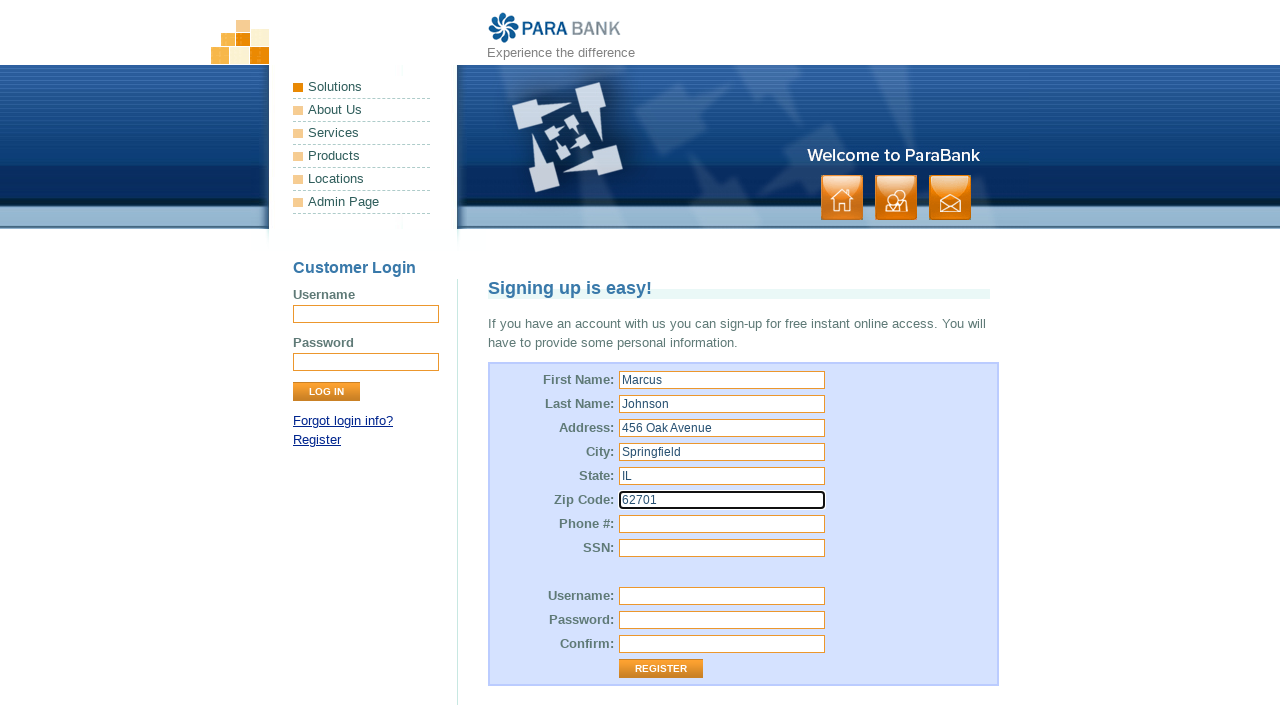

Filled phone number field with '555-123-4567' on #customer\.phoneNumber
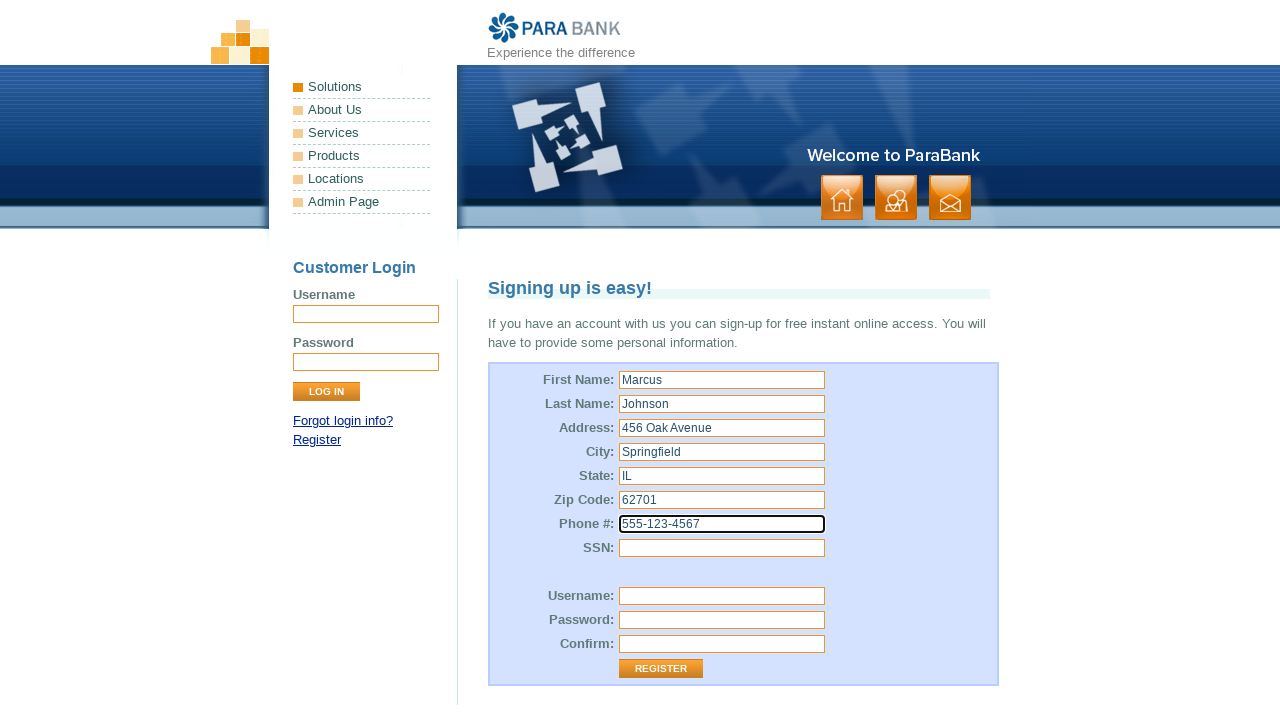

Filled SSN field with '123-45-6789' on #customer\.ssn
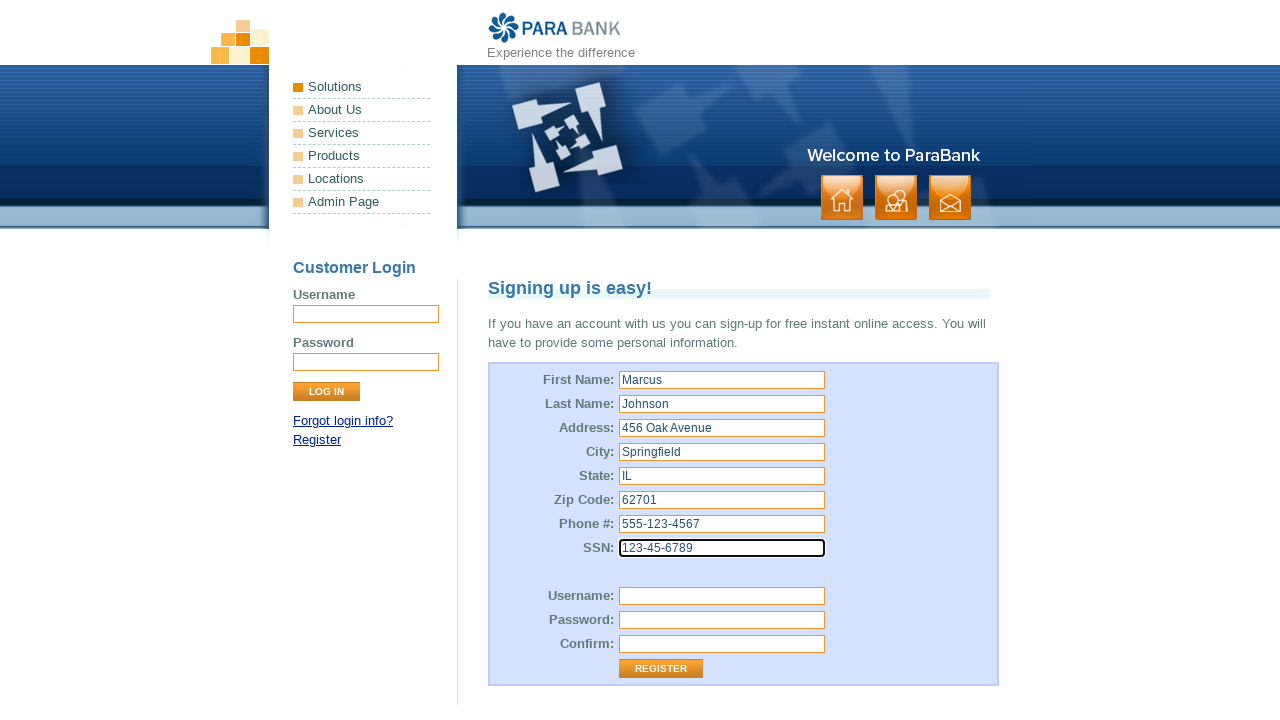

Filled username field with 'marcusj2024' on #customer\.username
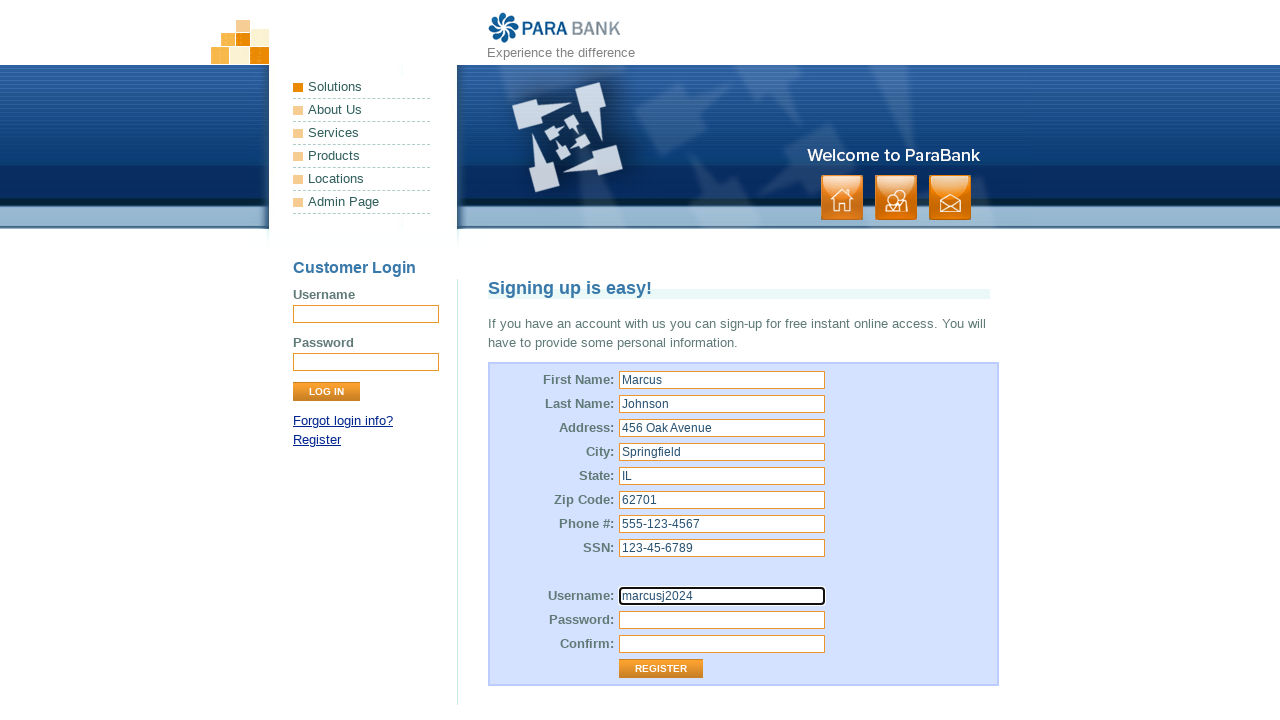

Filled password field with 'SecurePass123' on #customer\.password
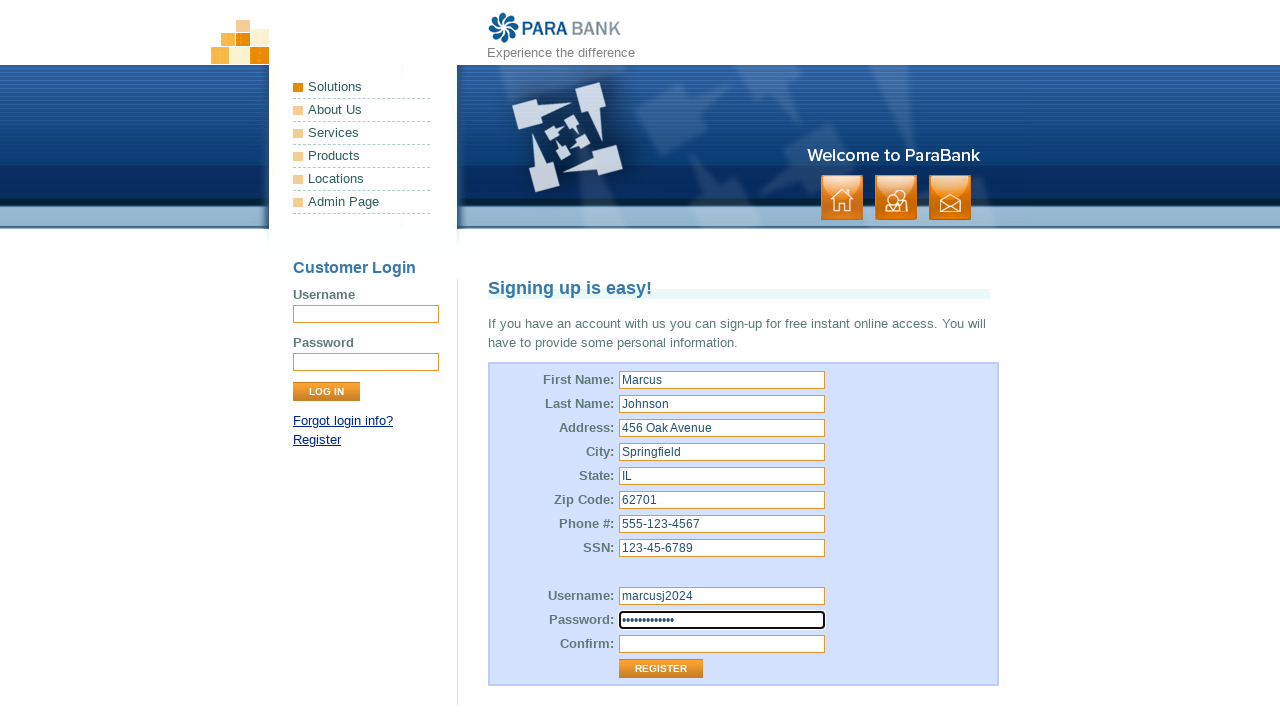

Filled password confirmation field with 'SecurePass123' on #repeatedPassword
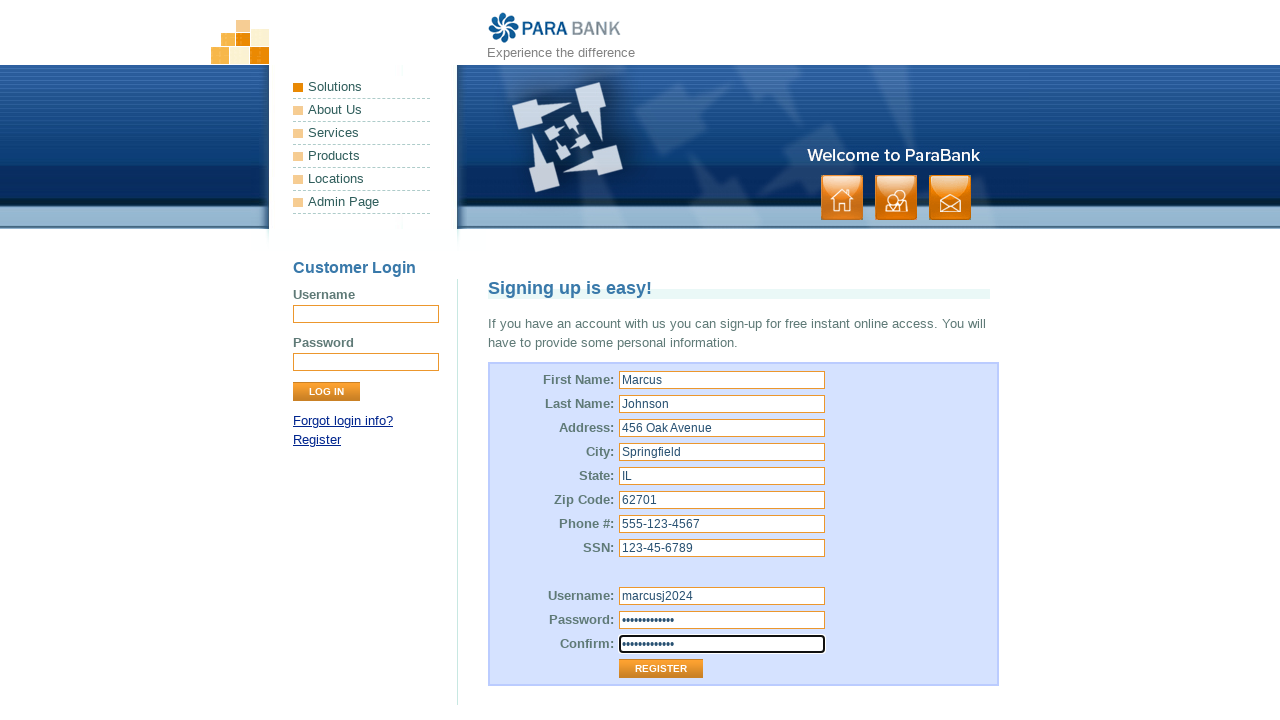

Clicked register button to submit the form at (896, 198) on .button
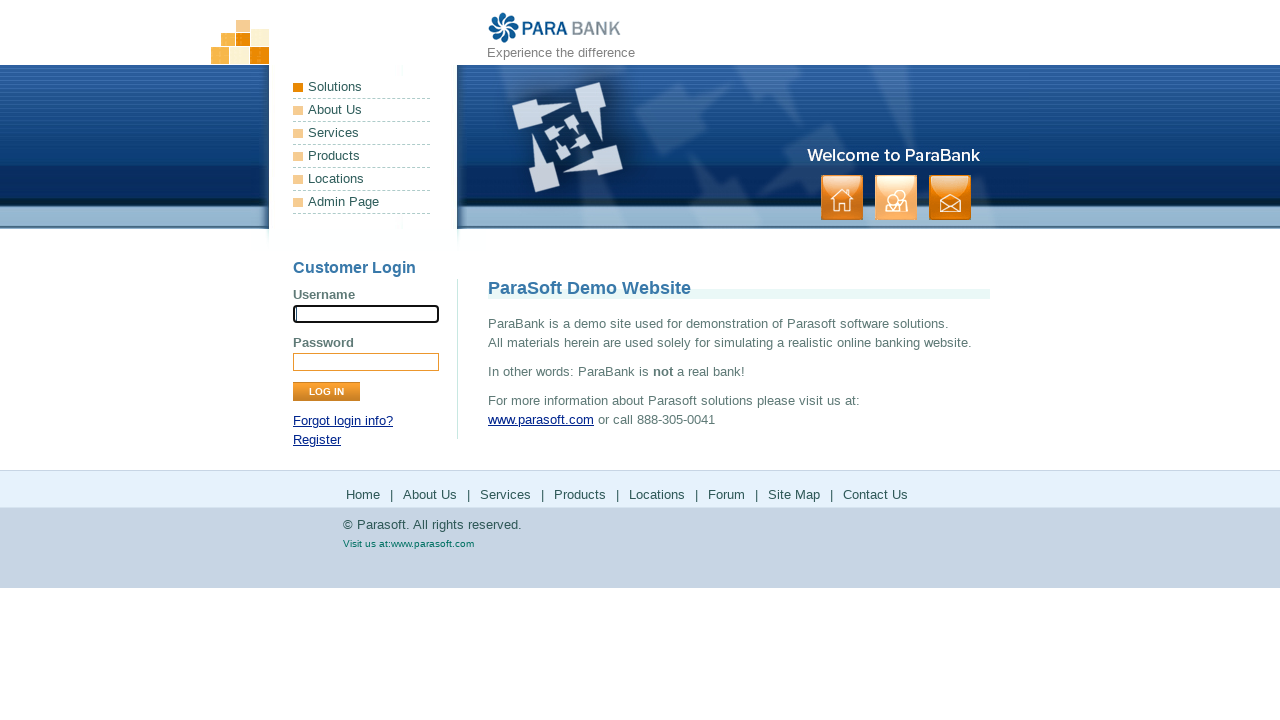

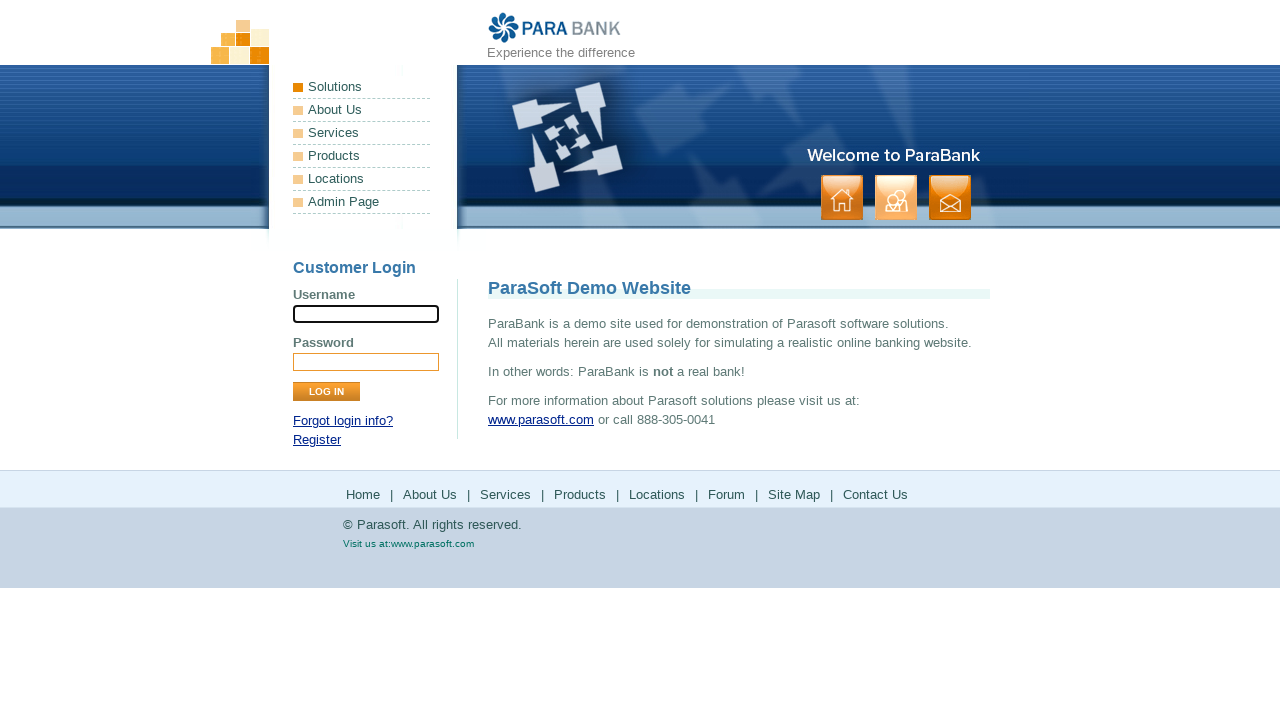